Tests the flight booking flow on BlazeDemo by selecting departure and destination cities, choosing a flight, filling out the purchase form with personal and payment details, and verifying the confirmation page.

Starting URL: https://blazedemo.com

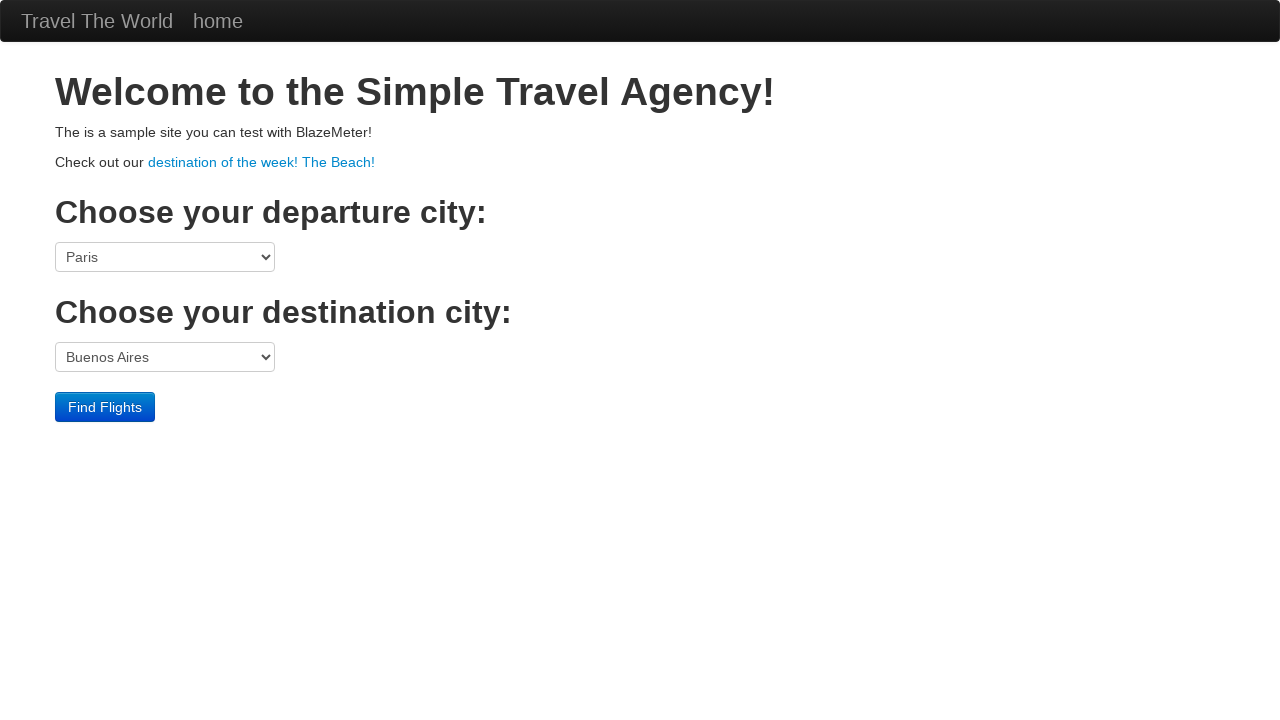

Clicked departure city dropdown at (165, 257) on select[name='fromPort']
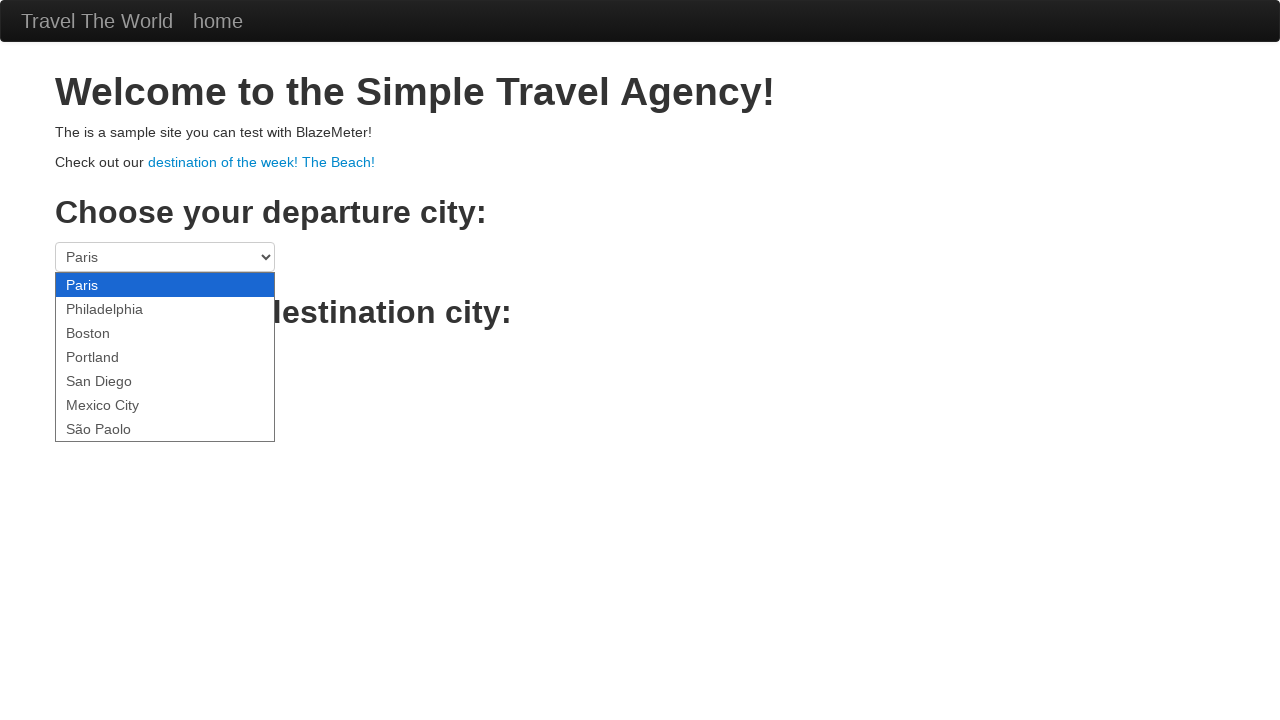

Selected Portland as departure city on select[name='fromPort']
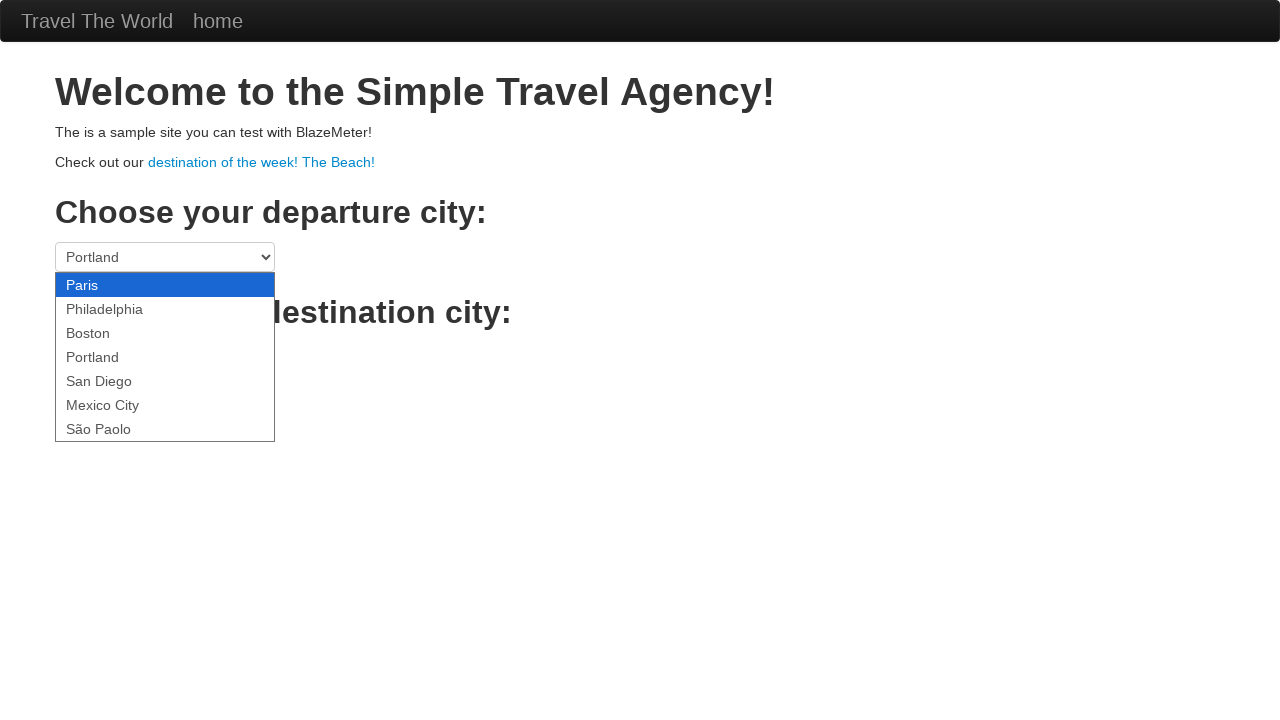

Clicked destination city dropdown at (165, 357) on select[name='toPort']
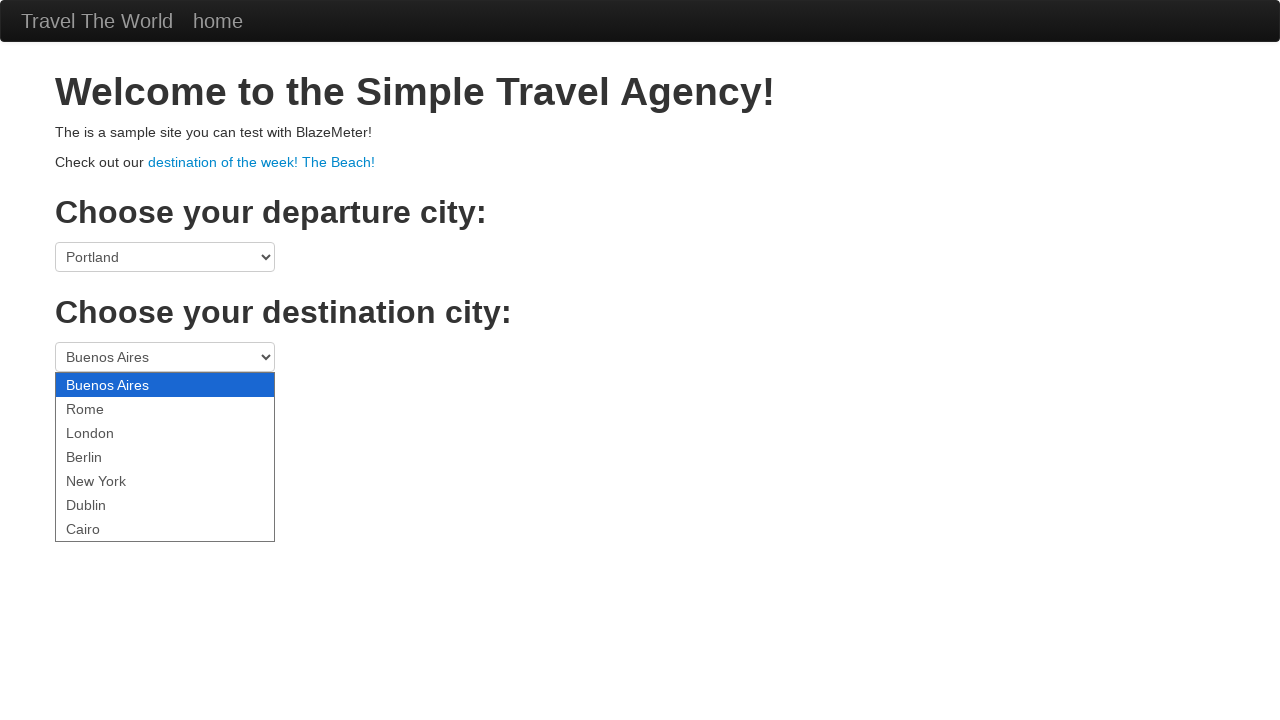

Selected Berlin as destination city on select[name='toPort']
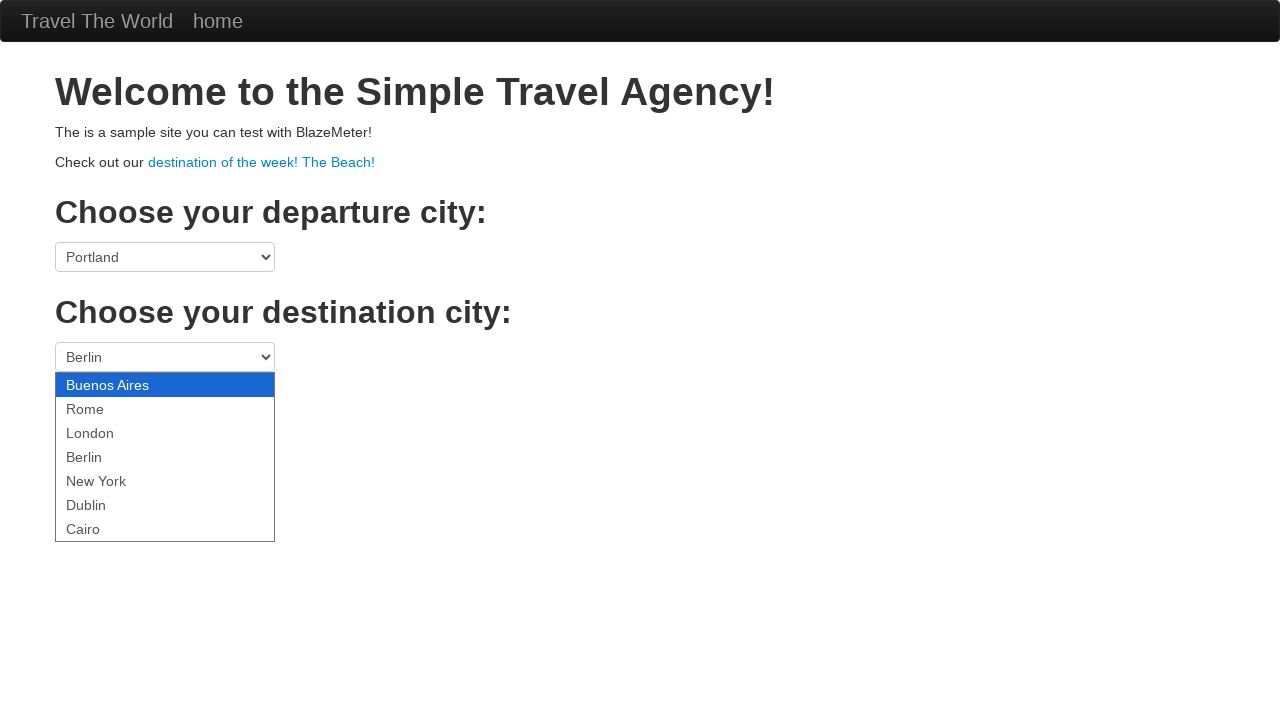

Clicked Find Flights button at (105, 407) on .btn-primary
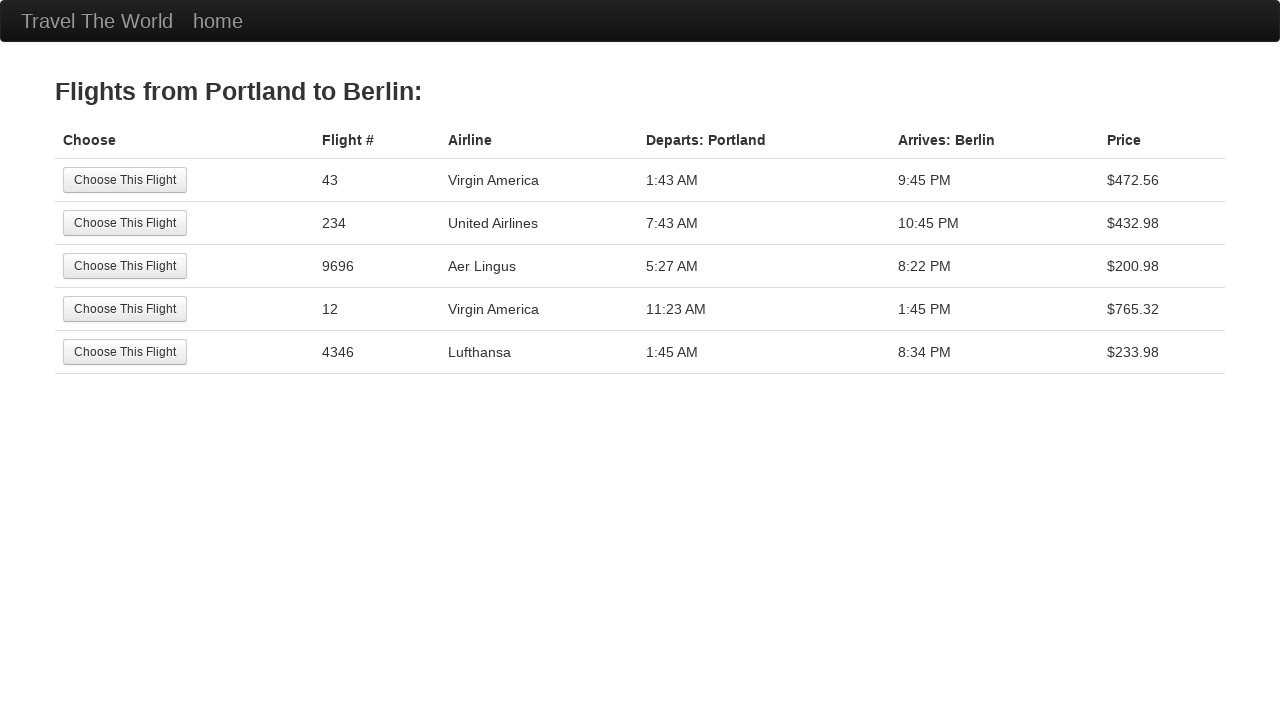

Selected the second flight option at (125, 223) on tr:nth-child(2) .btn
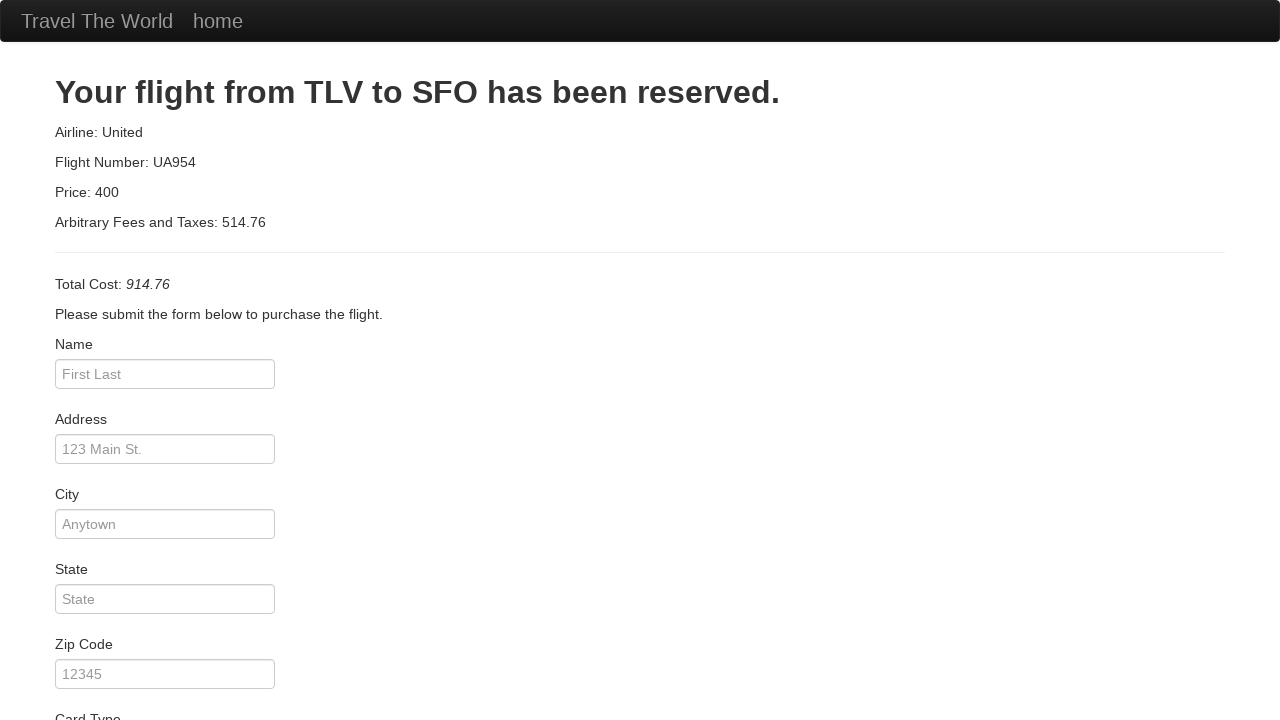

Clicked passenger name field at (165, 374) on #inputName
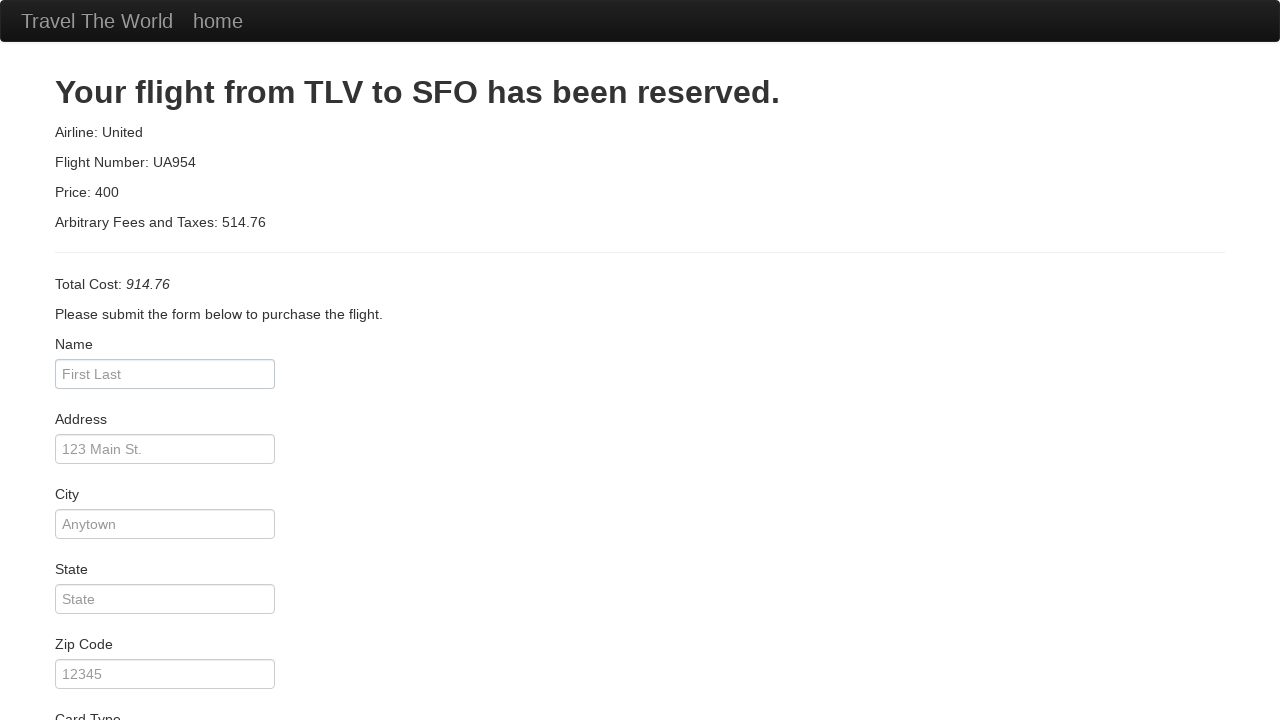

Filled passenger name with 'Manuel Silveira' on #inputName
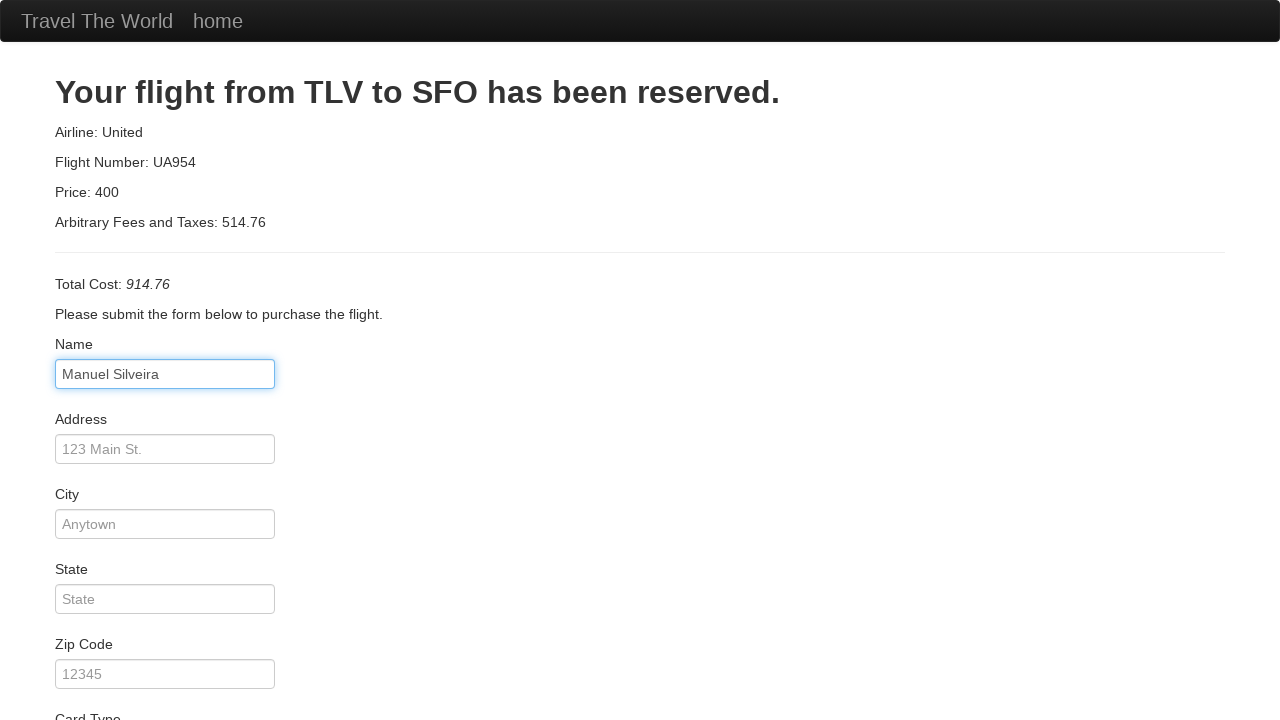

Clicked address field at (165, 449) on #address
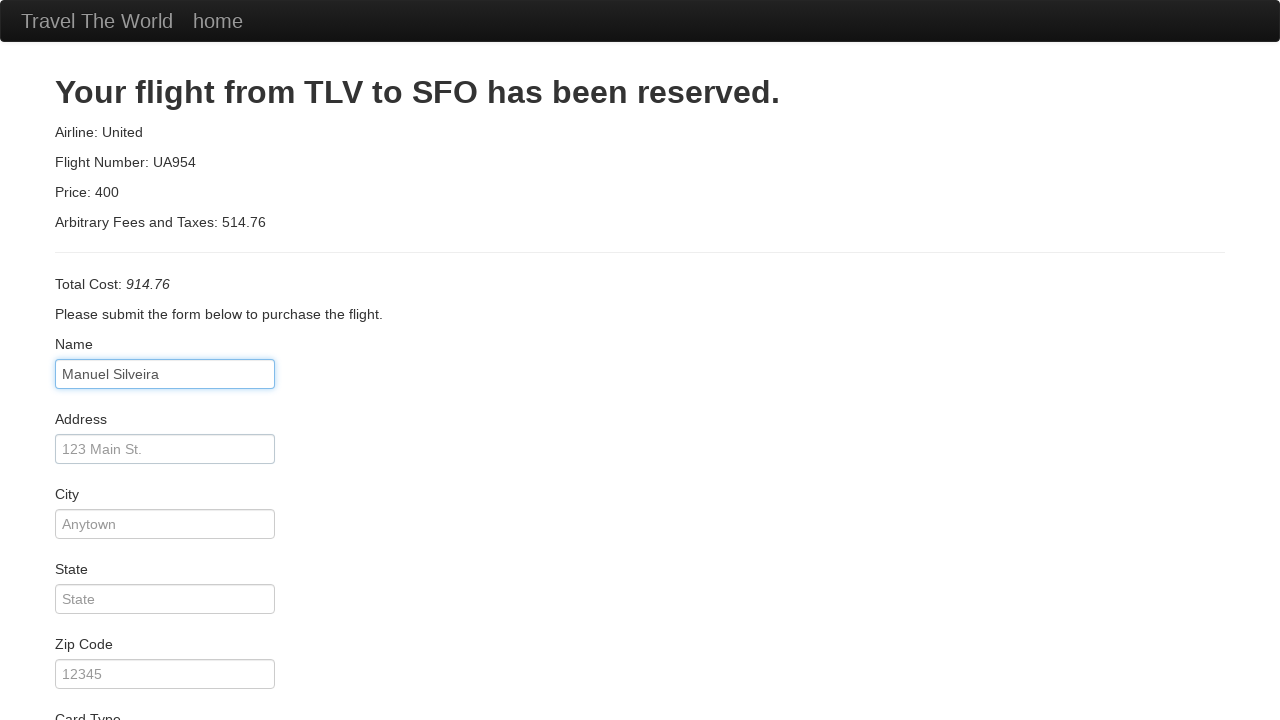

Filled address with 'rua dos trevos Nº4' on #address
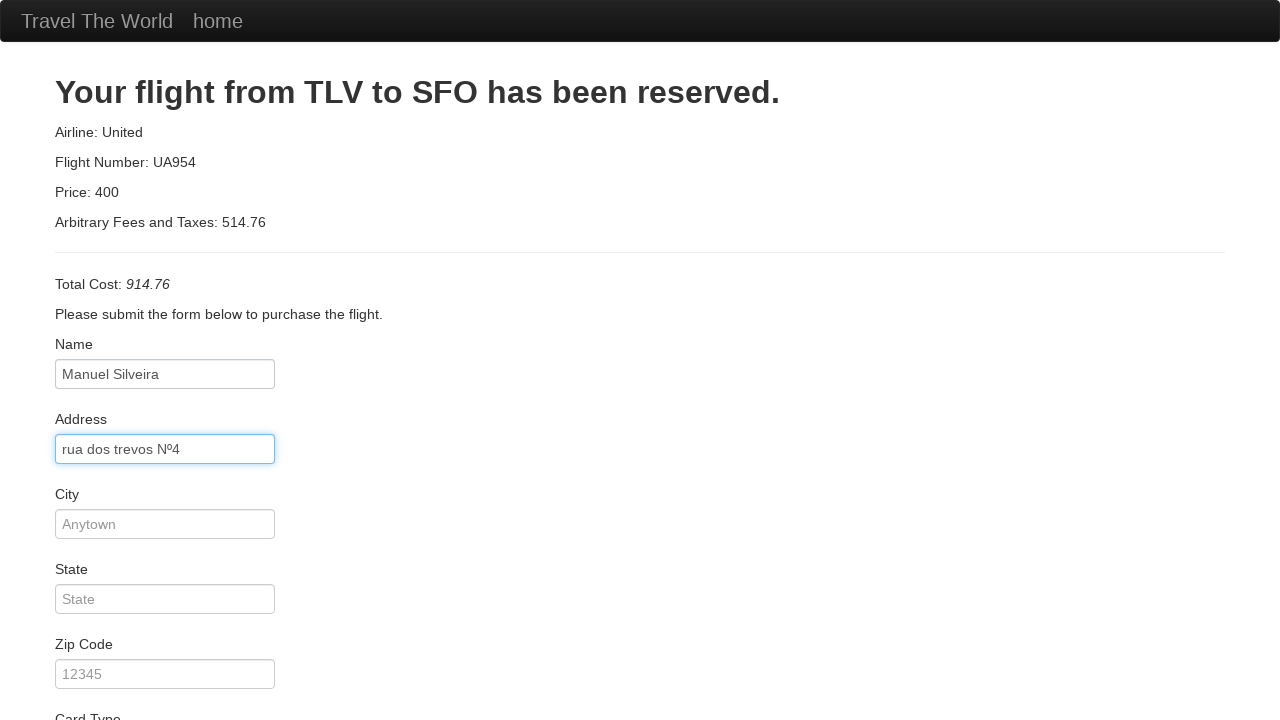

Clicked city field at (165, 524) on #city
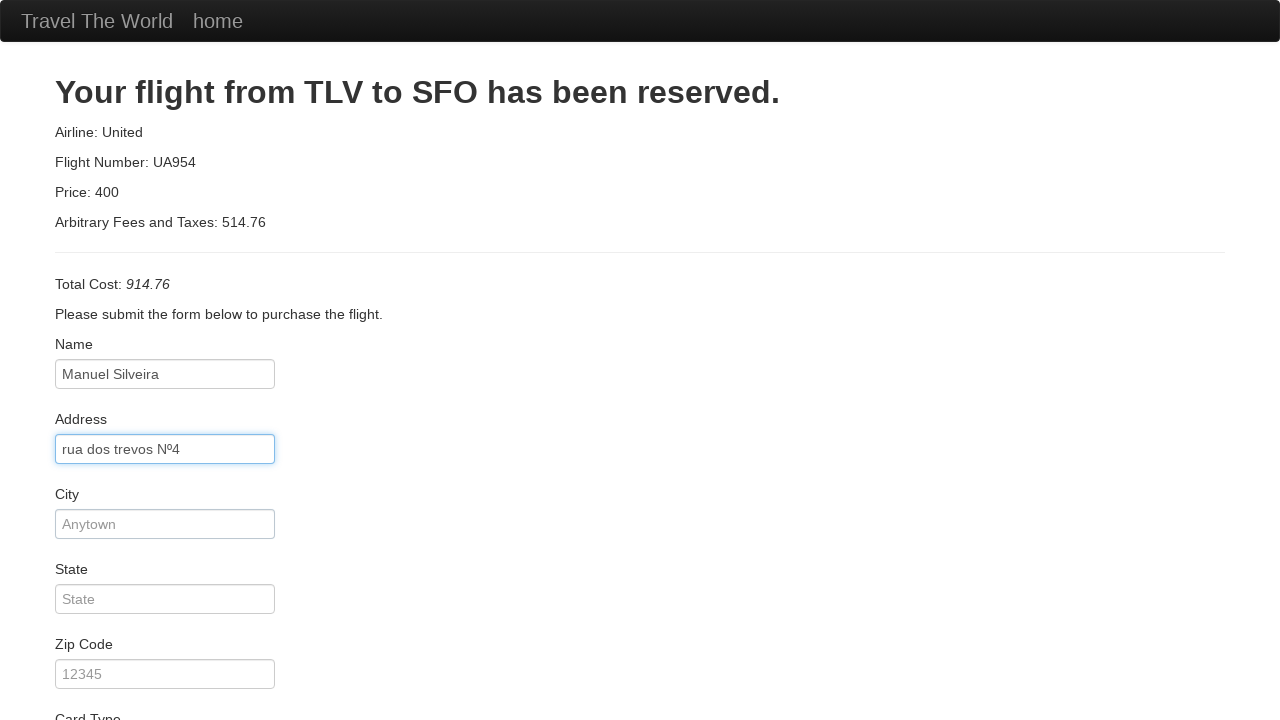

Filled city with 'Aveiro' on #city
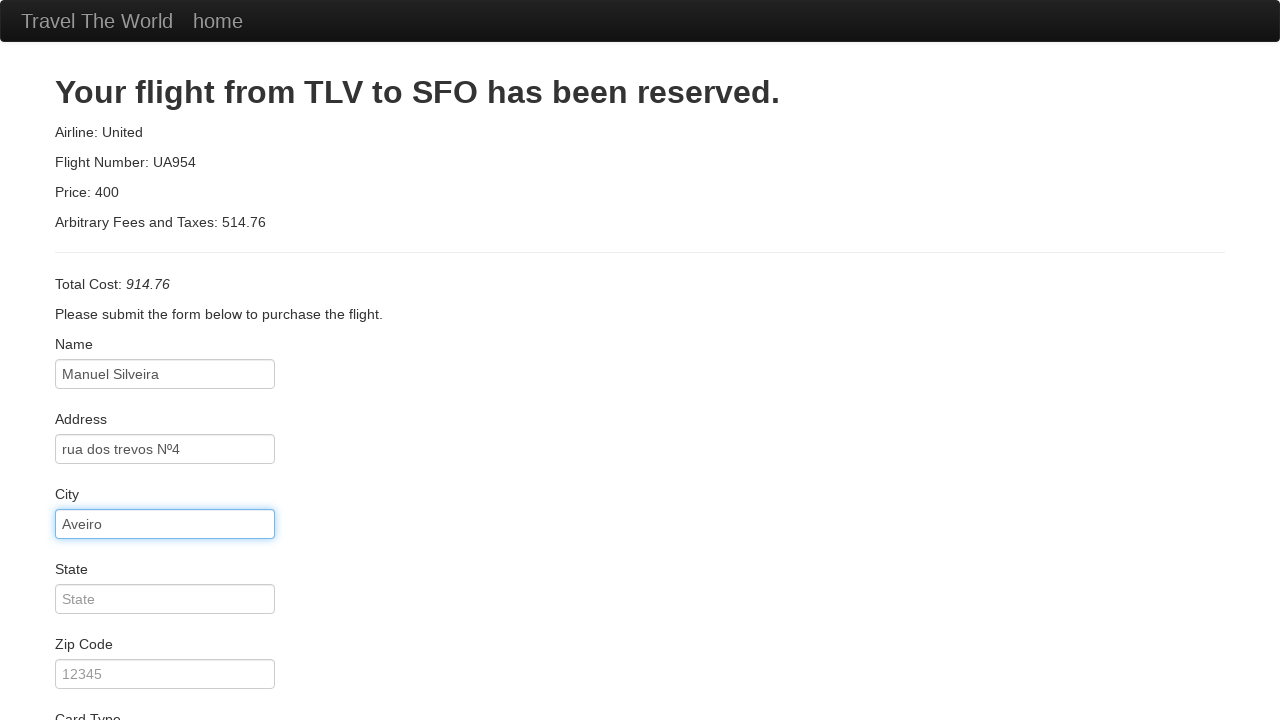

Clicked state field at (165, 599) on #state
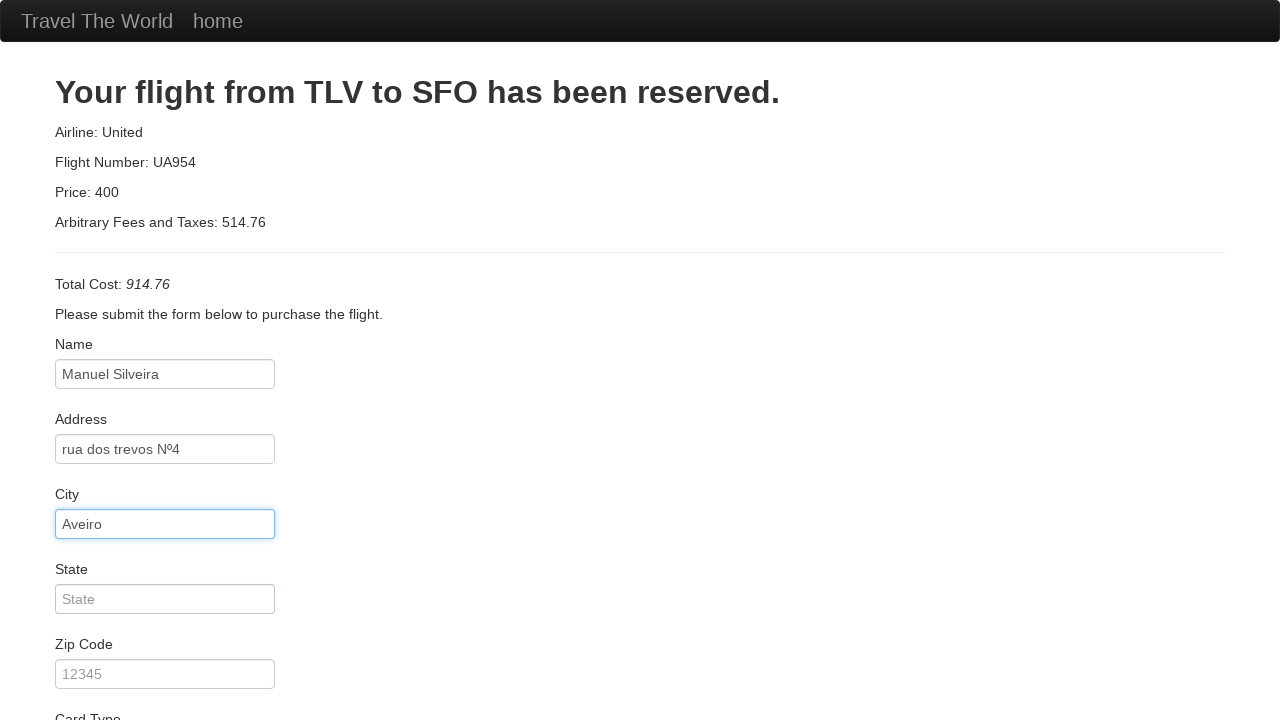

Filled state with 'California' on #state
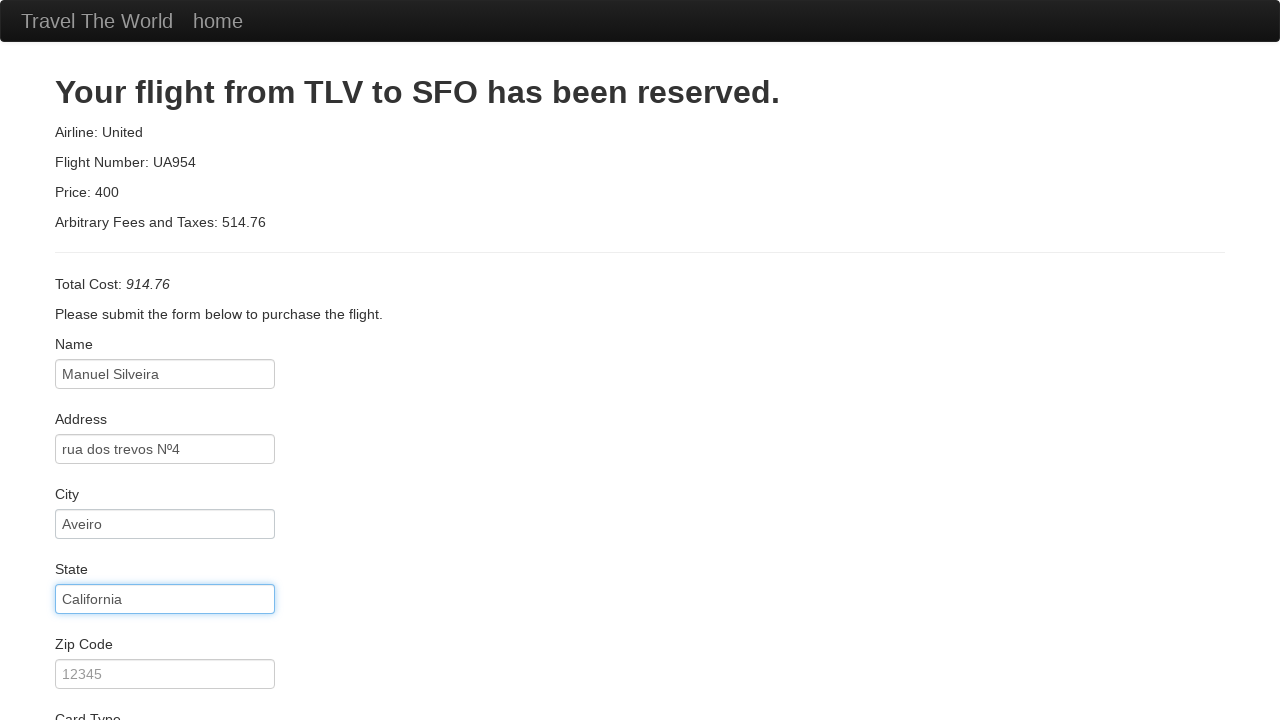

Clicked zip code field at (165, 674) on #zipCode
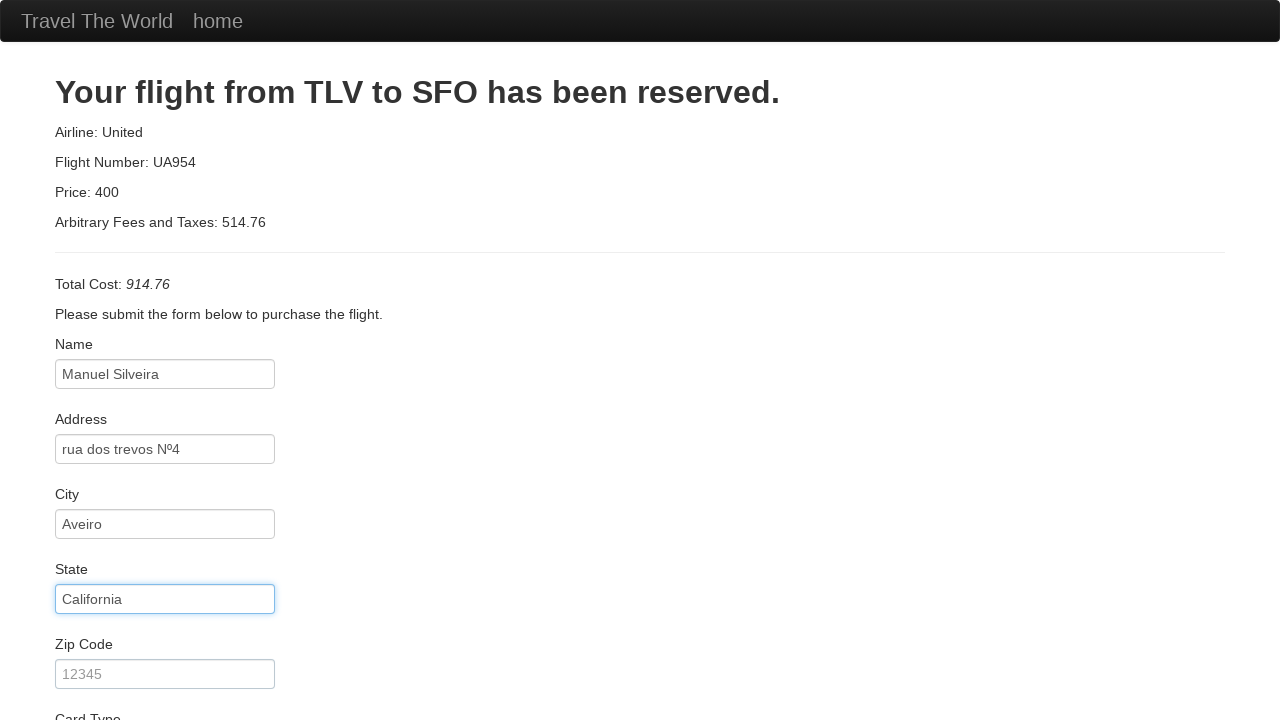

Filled zip code with '12345' on #zipCode
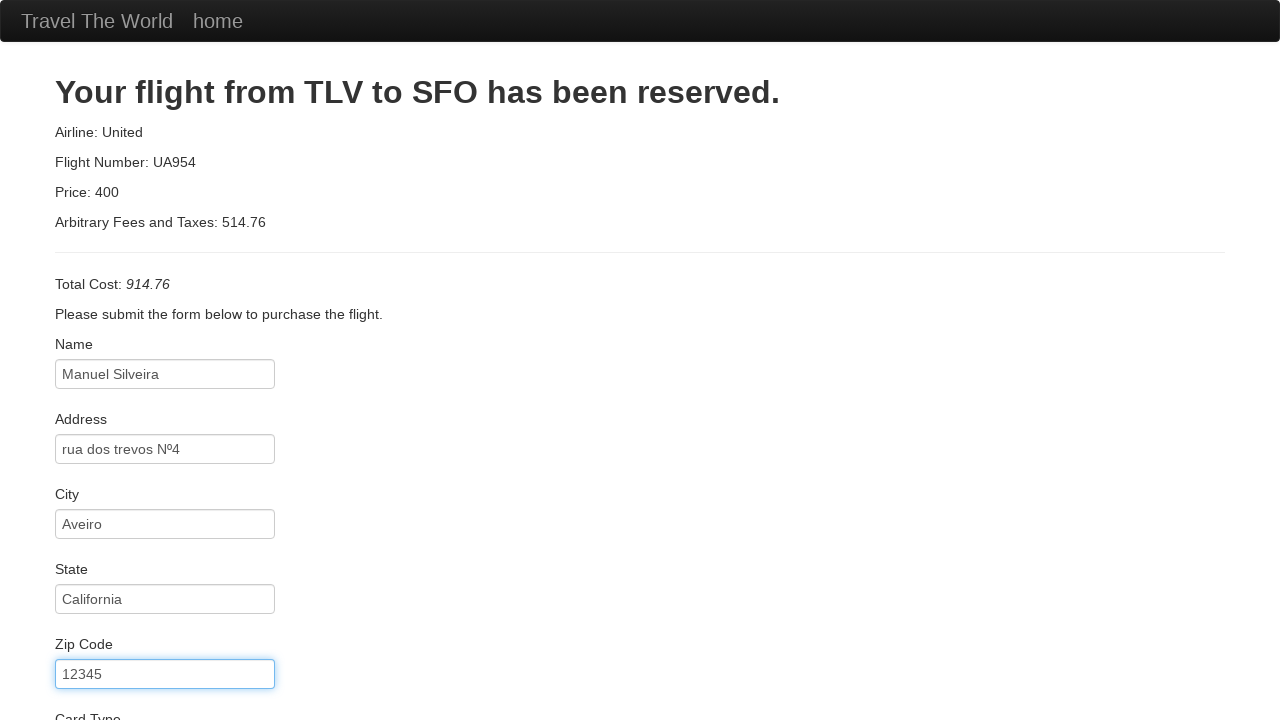

Clicked card type dropdown at (165, 360) on #cardType
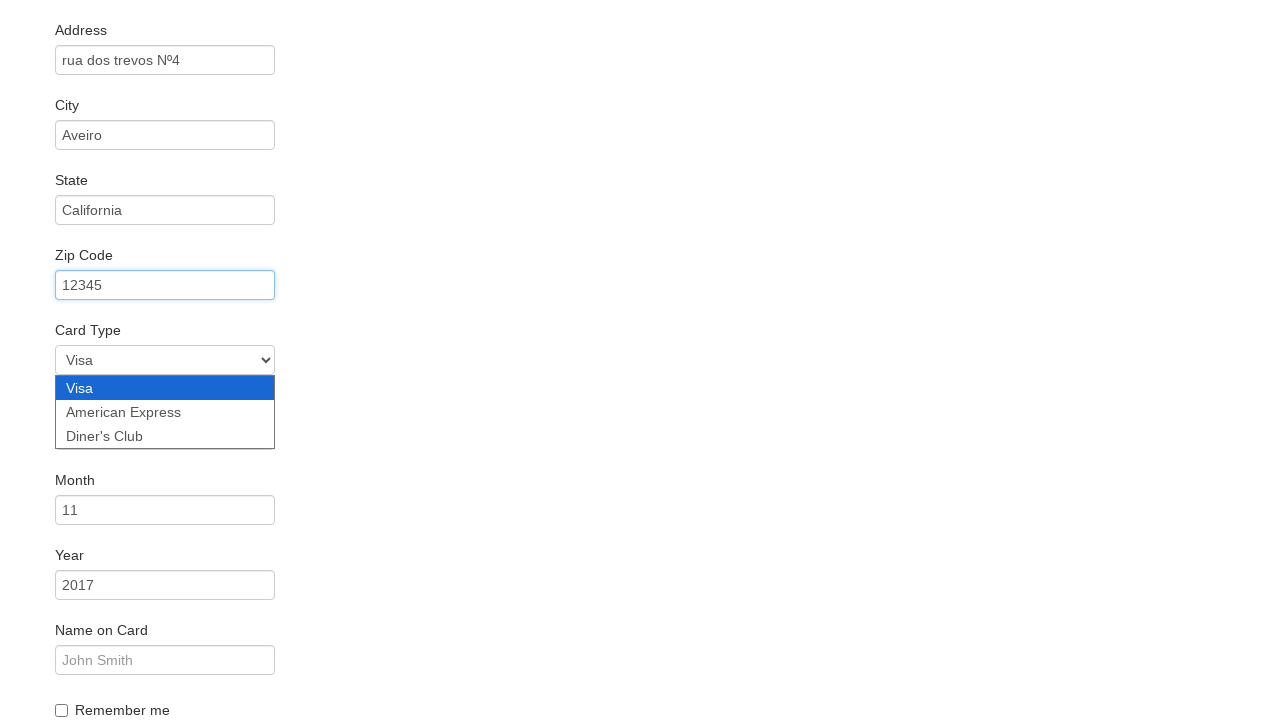

Selected American Express as card type on #cardType
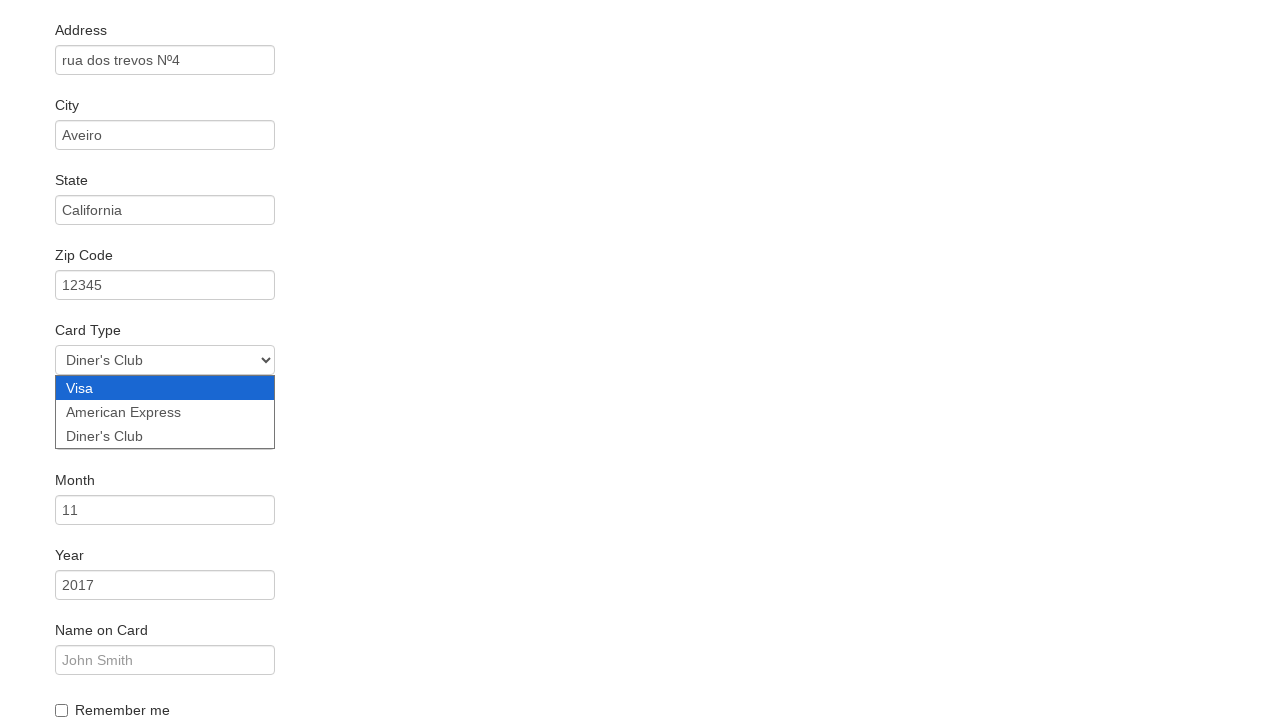

Clicked credit card number field at (165, 435) on #creditCardNumber
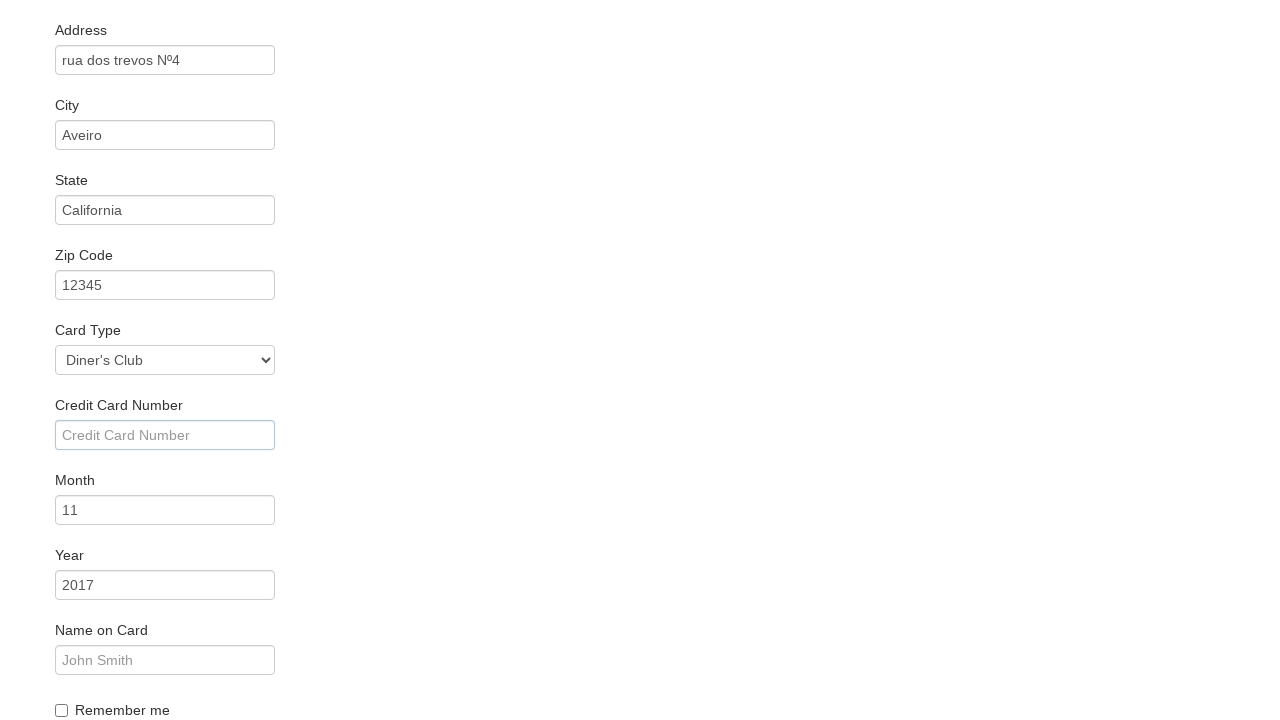

Filled credit card number with '111111111' on #creditCardNumber
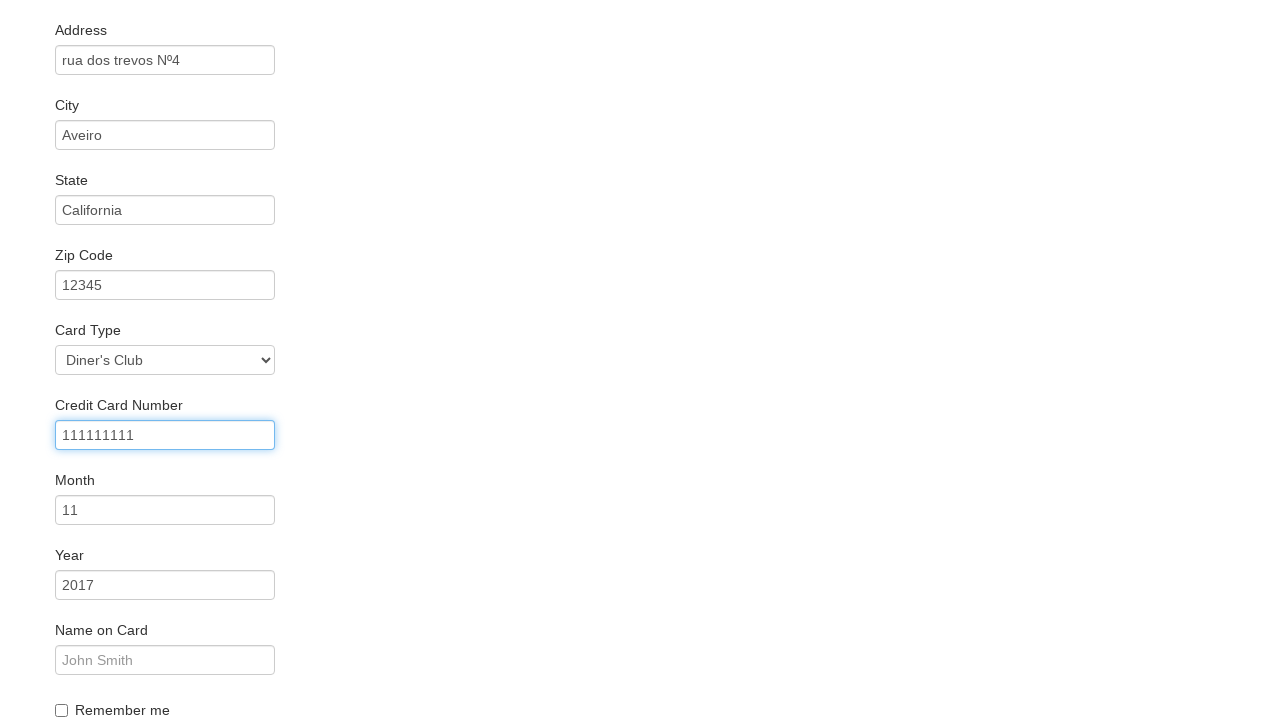

Clicked name on card field at (165, 660) on #nameOnCard
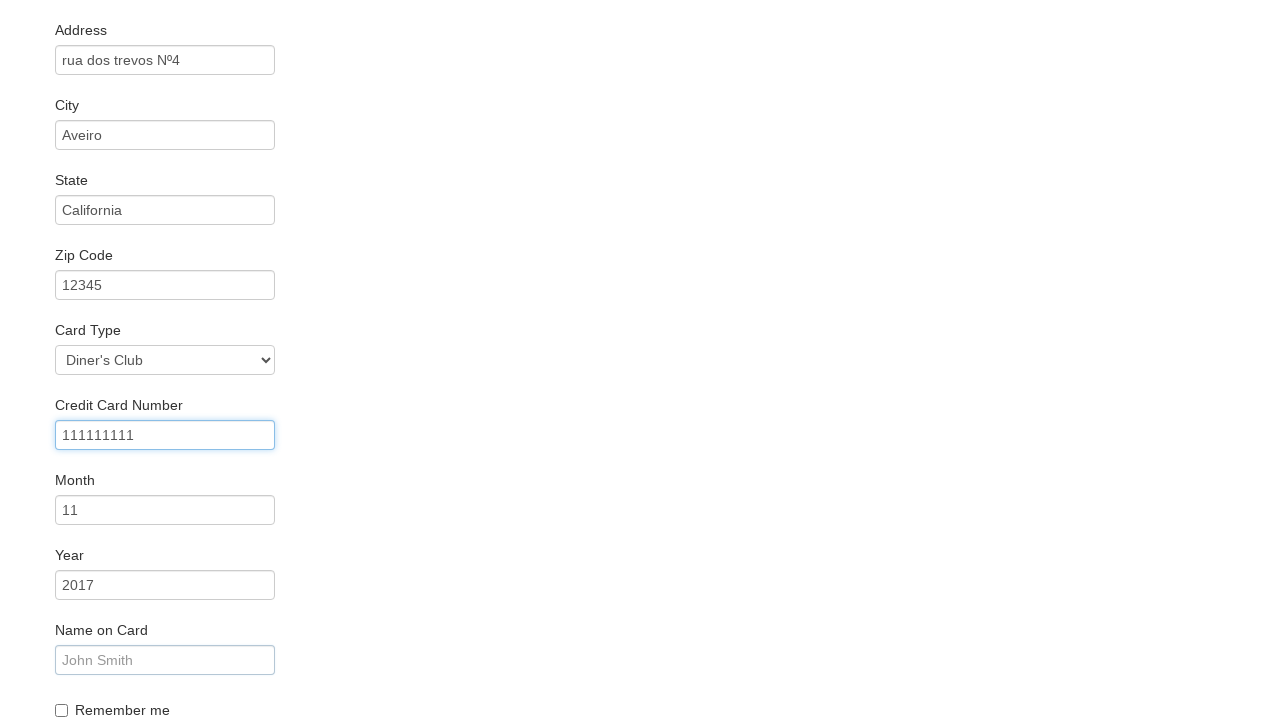

Filled name on card with 'Manuel Silveira' on #nameOnCard
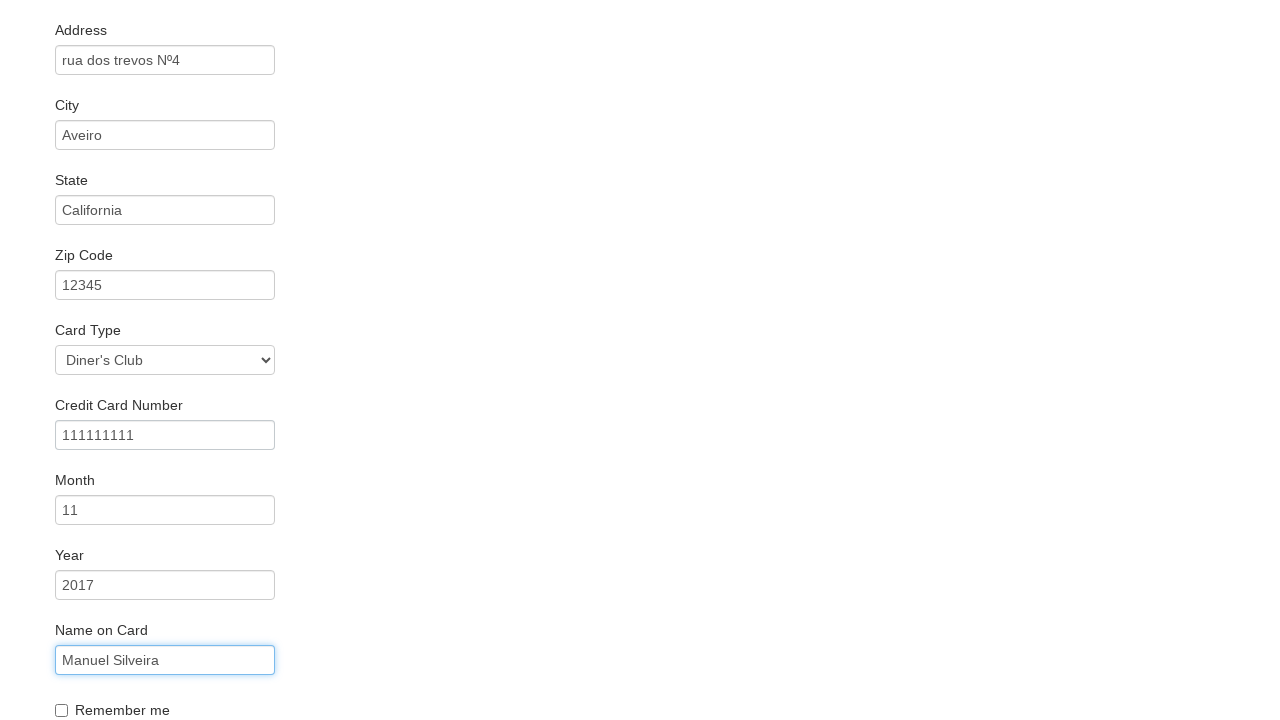

Checked 'Remember me' checkbox at (62, 710) on #rememberMe
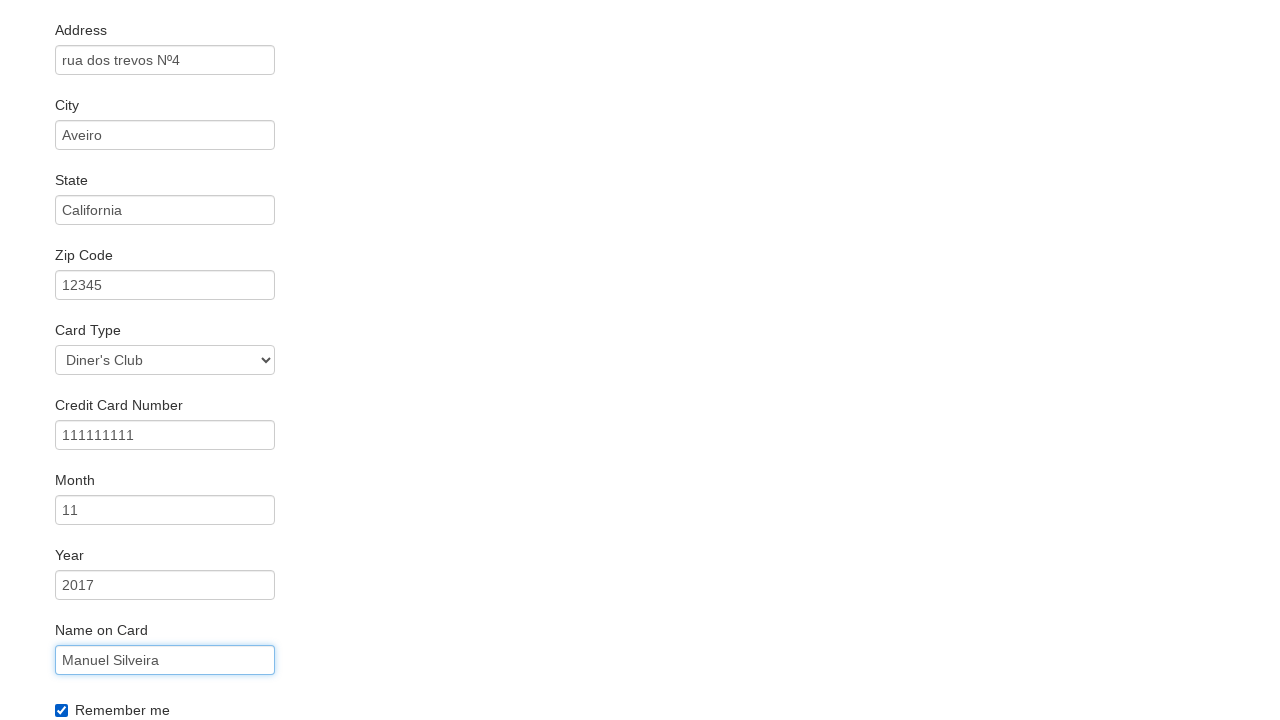

Clicked submit button to complete purchase at (118, 685) on .btn-primary
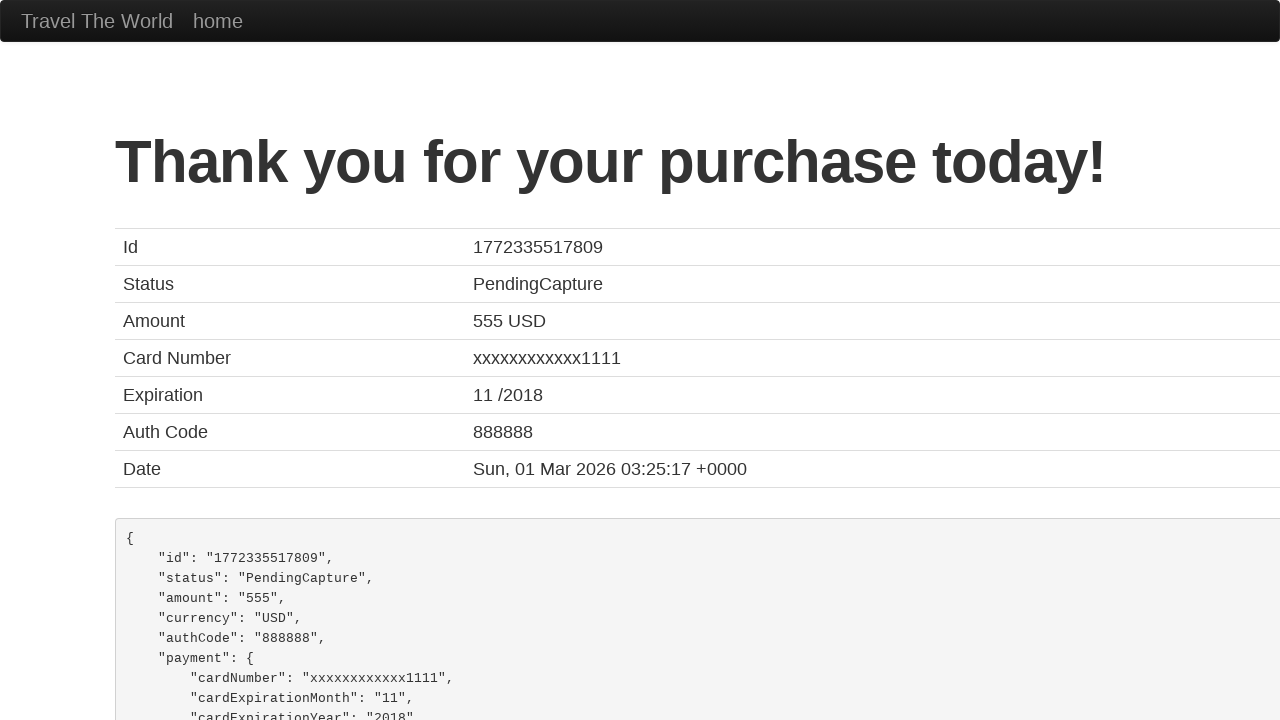

Confirmation page loaded with heading visible
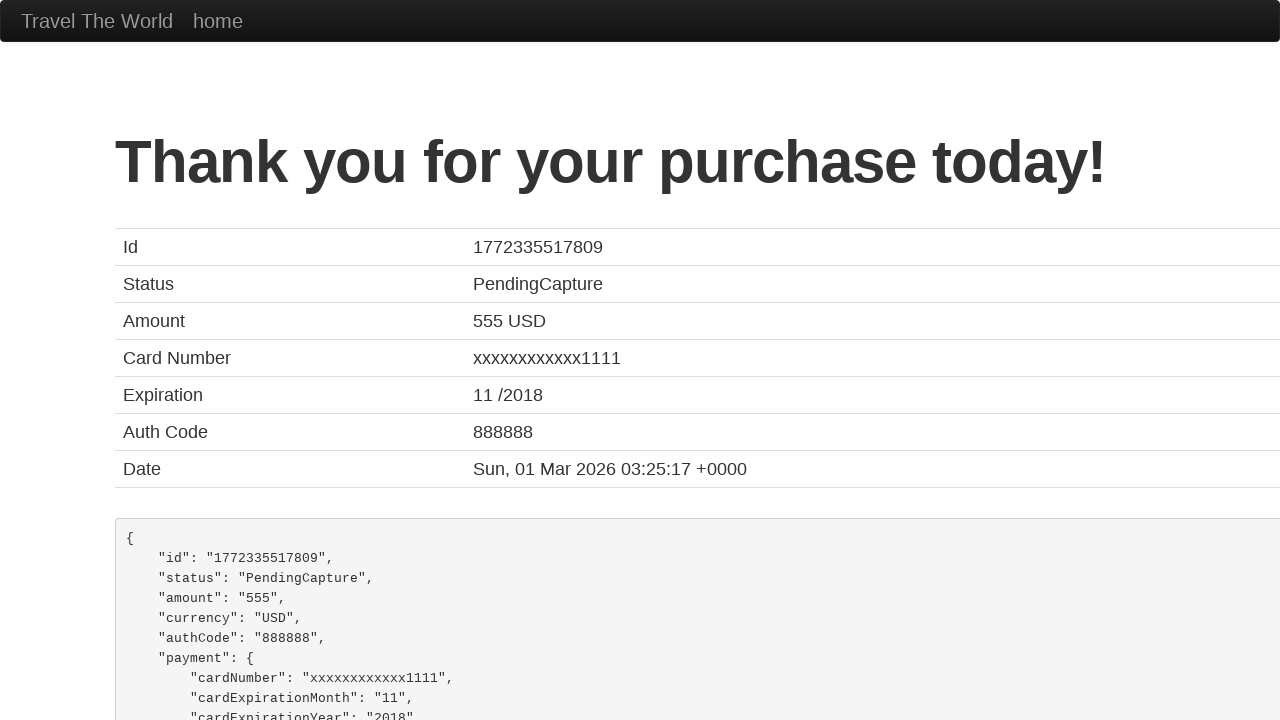

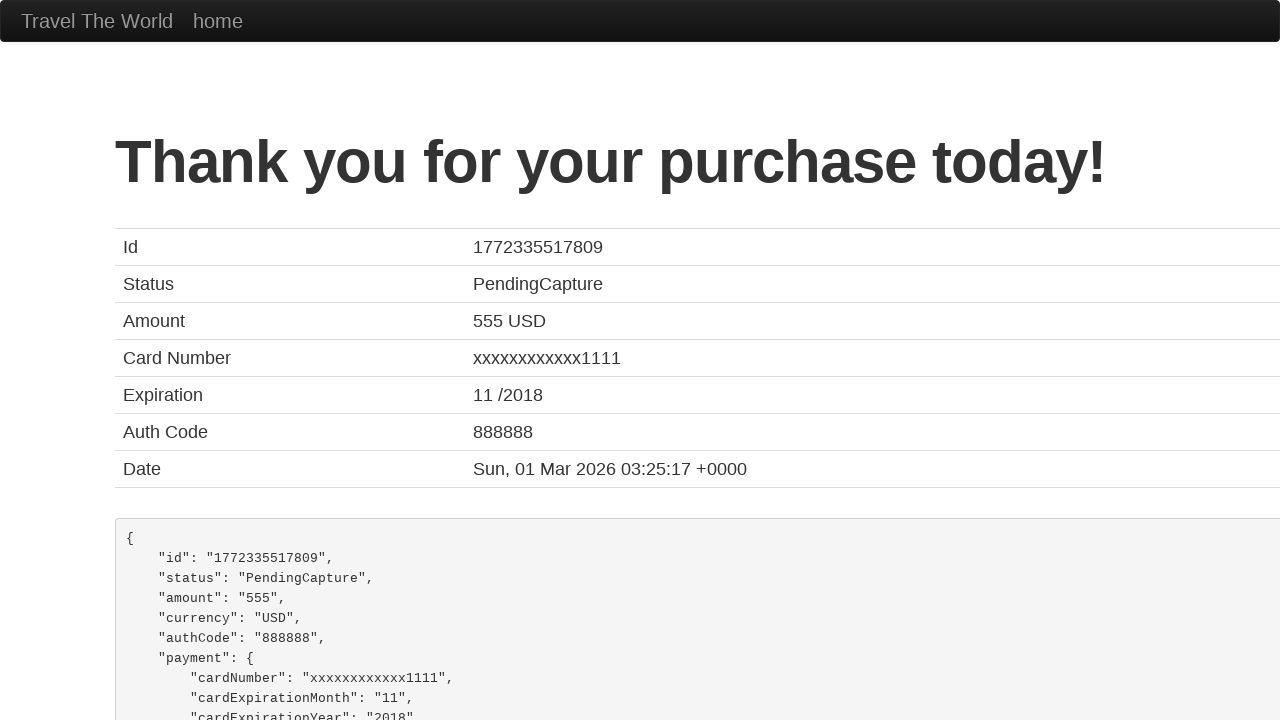